Tests a student registration form by filling in personal details (name, email, phone number), selecting gender radio button, checking hobby checkboxes, entering address, and submitting the form.

Starting URL: https://demoqa.com/automation-practice-form

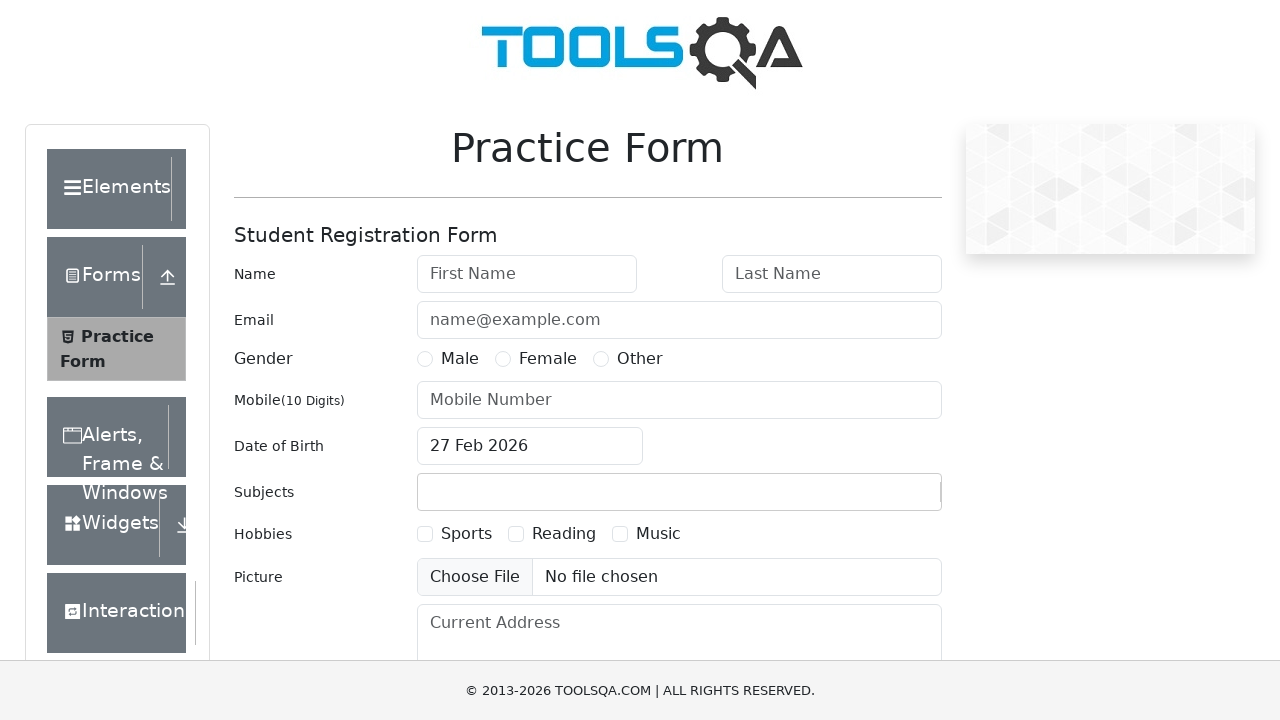

Filled first name field with 'AILIN' on #firstName
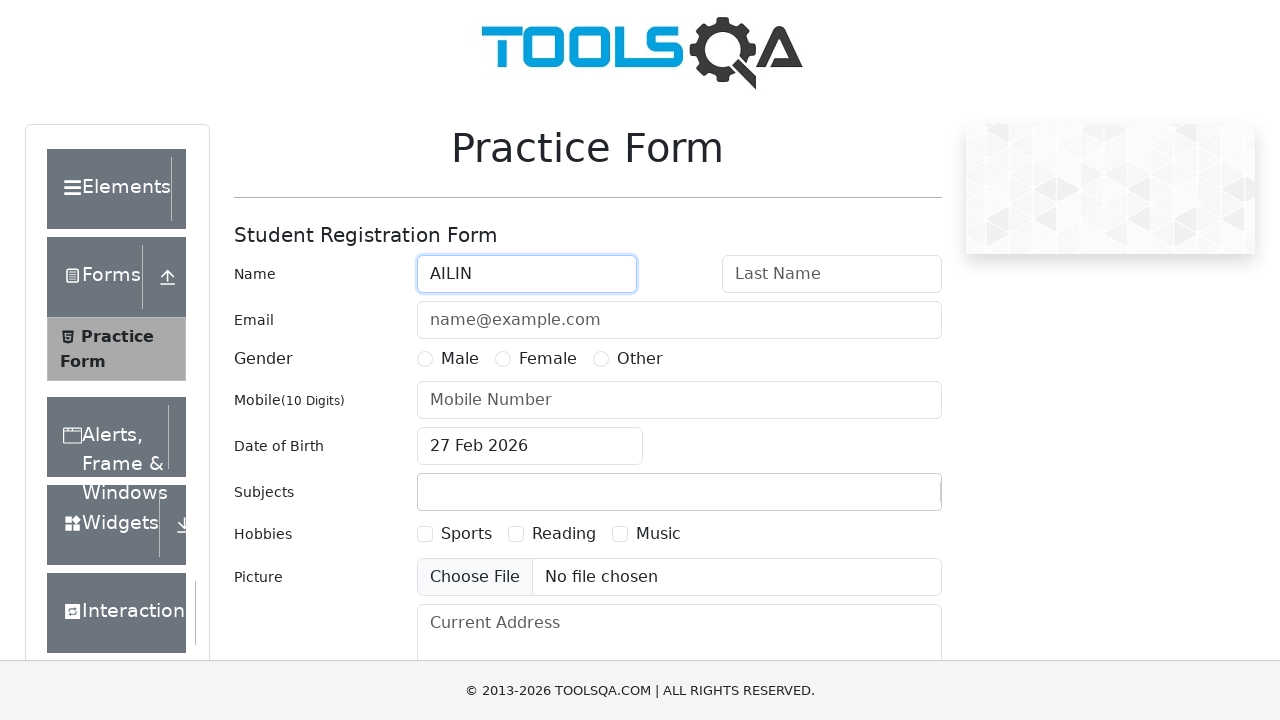

Filled last name field with 'LIOU' on #lastName
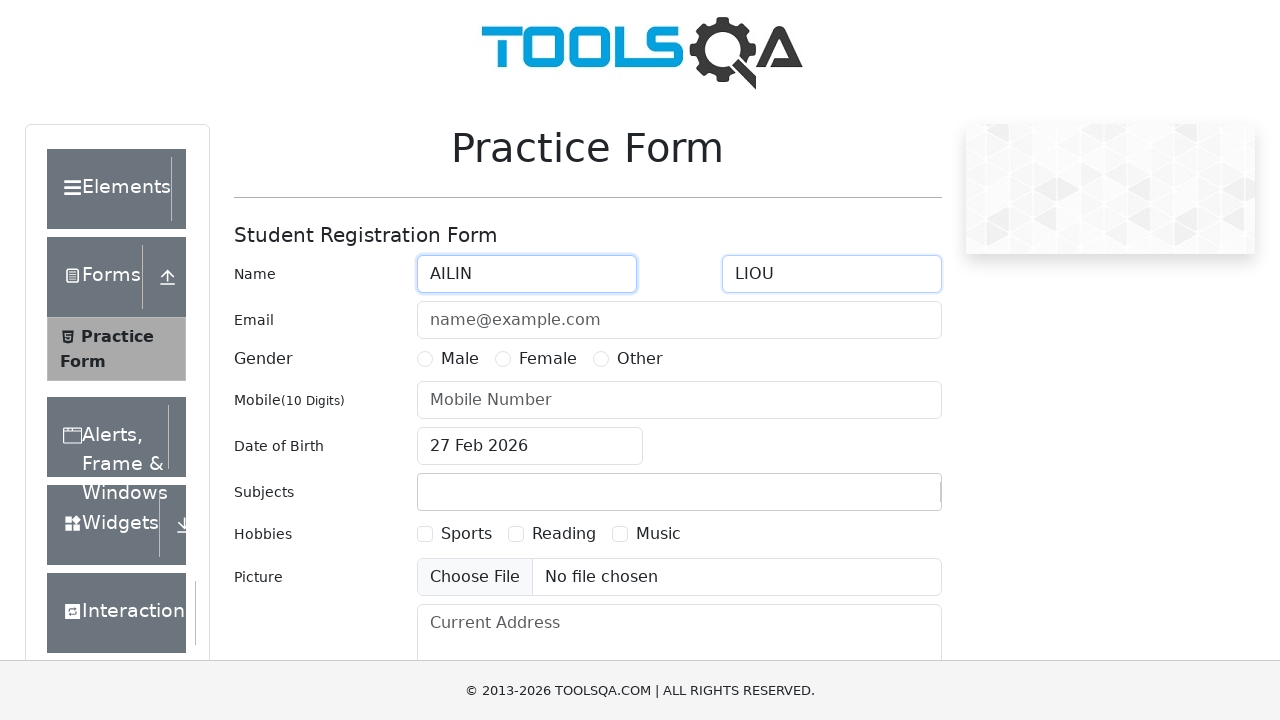

Filled email field with 'testuser@example.com' on #userEmail
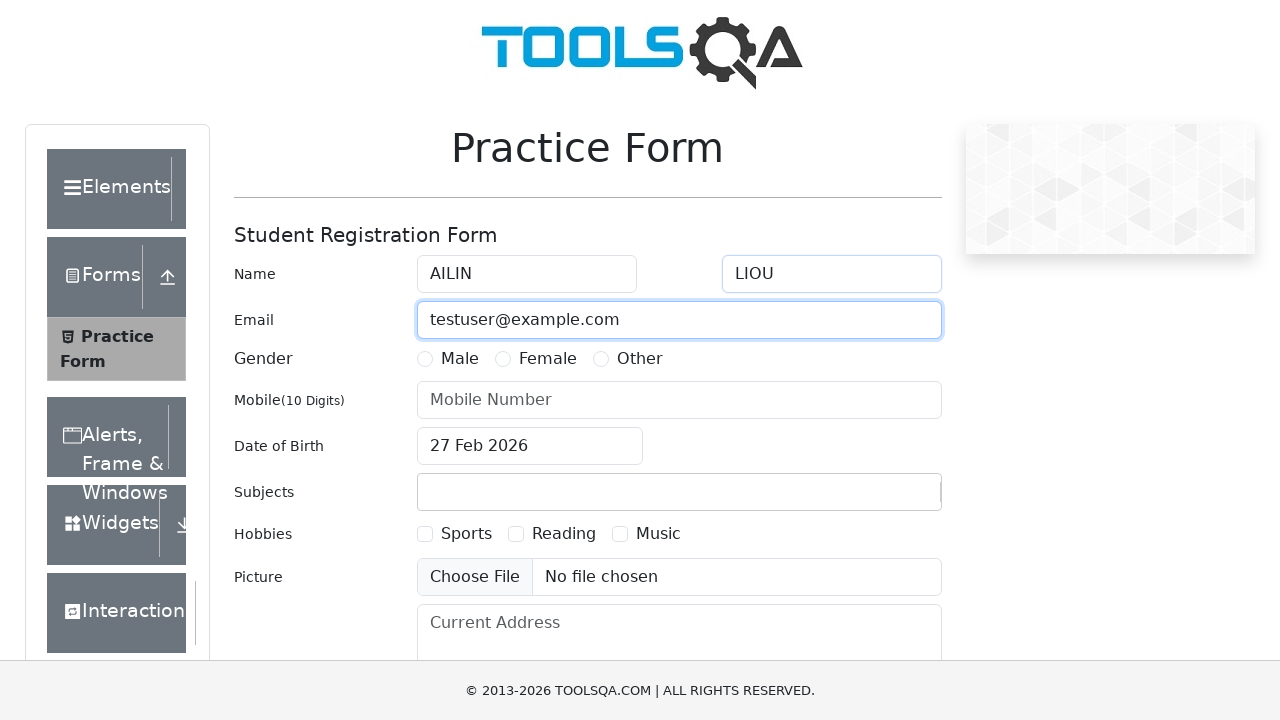

Filled phone number field with '0123456789' on #userNumber
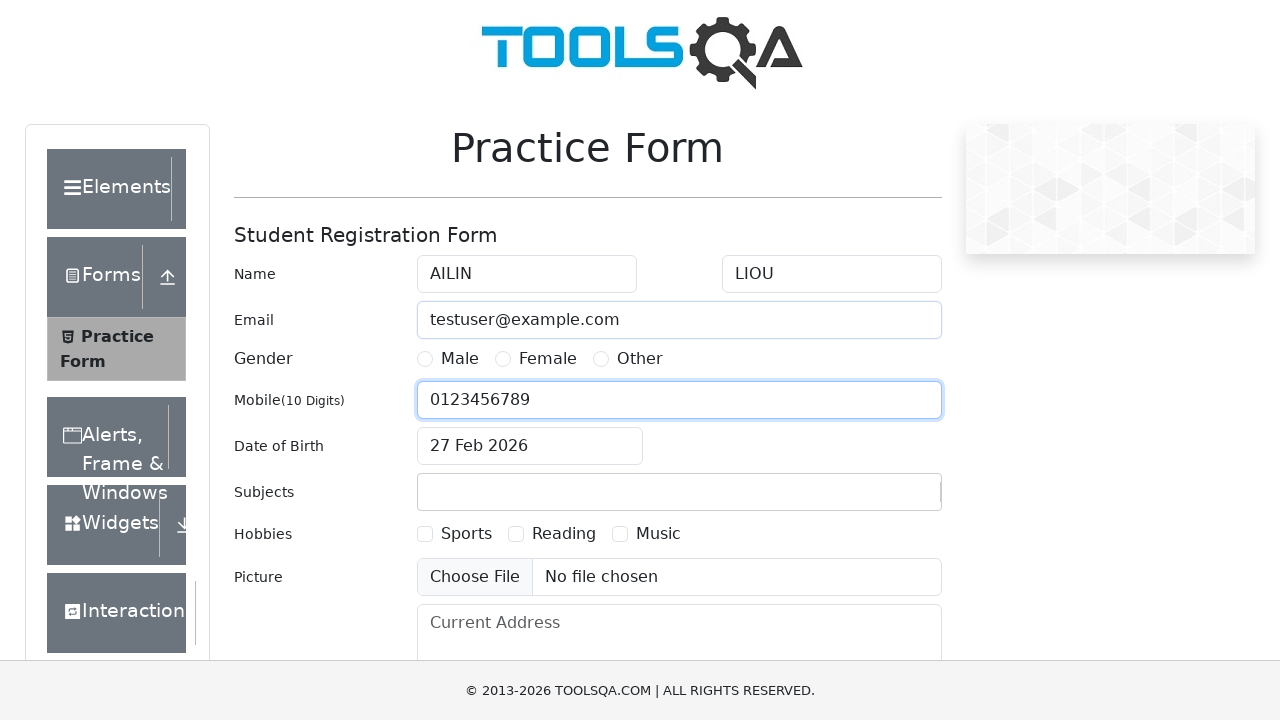

Selected Male gender radio button at (460, 359) on [for='gender-radio-1']
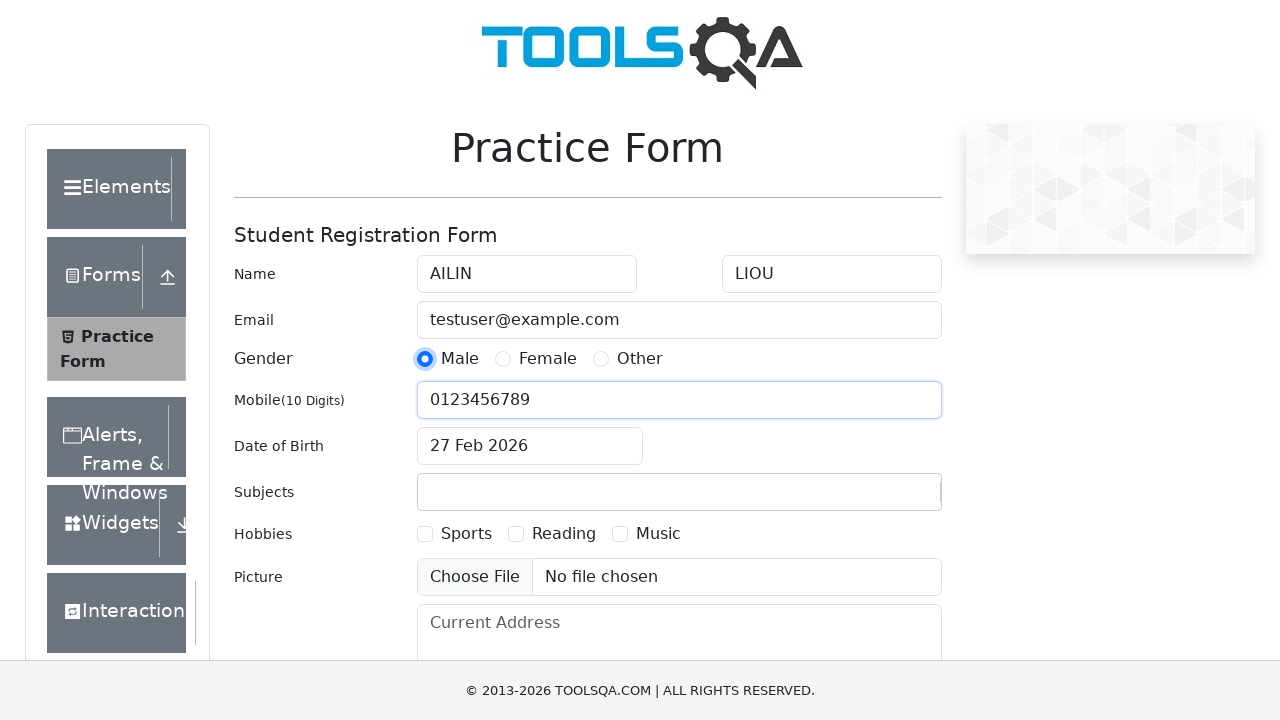

Selected Sports hobby checkbox at (466, 534) on [for='hobbies-checkbox-1']
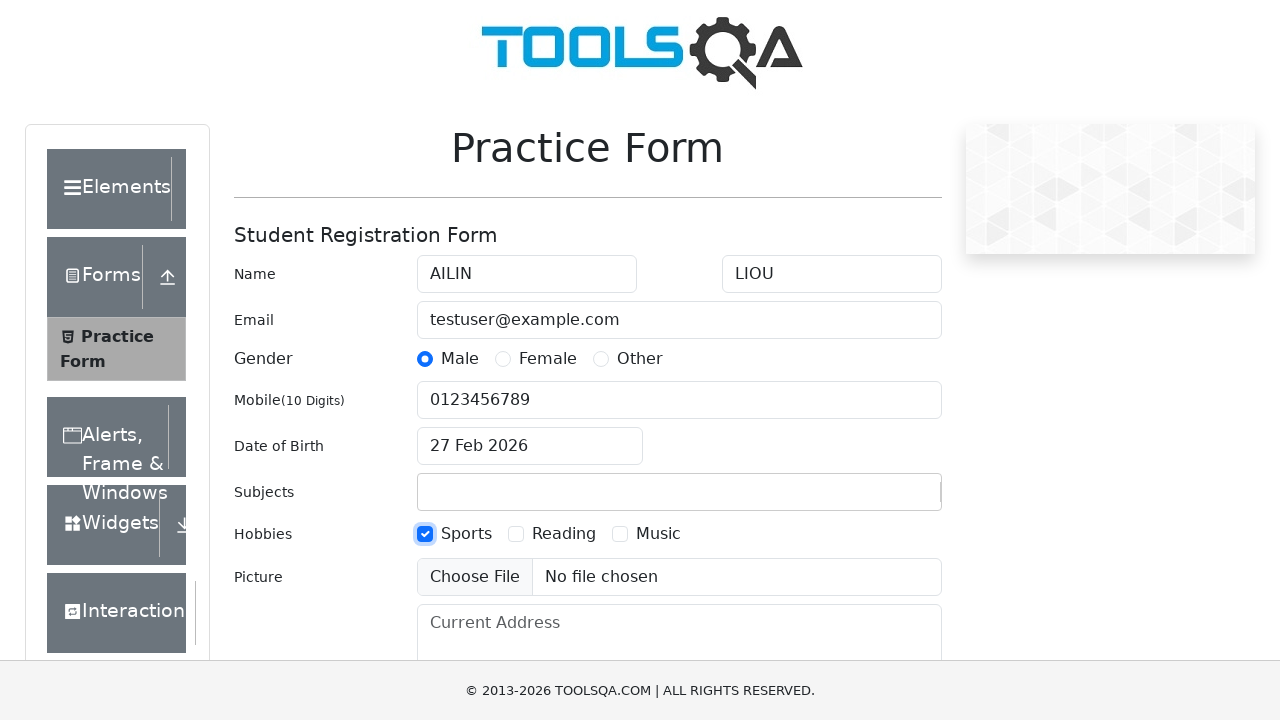

Selected Reading hobby checkbox at (564, 534) on [for='hobbies-checkbox-2']
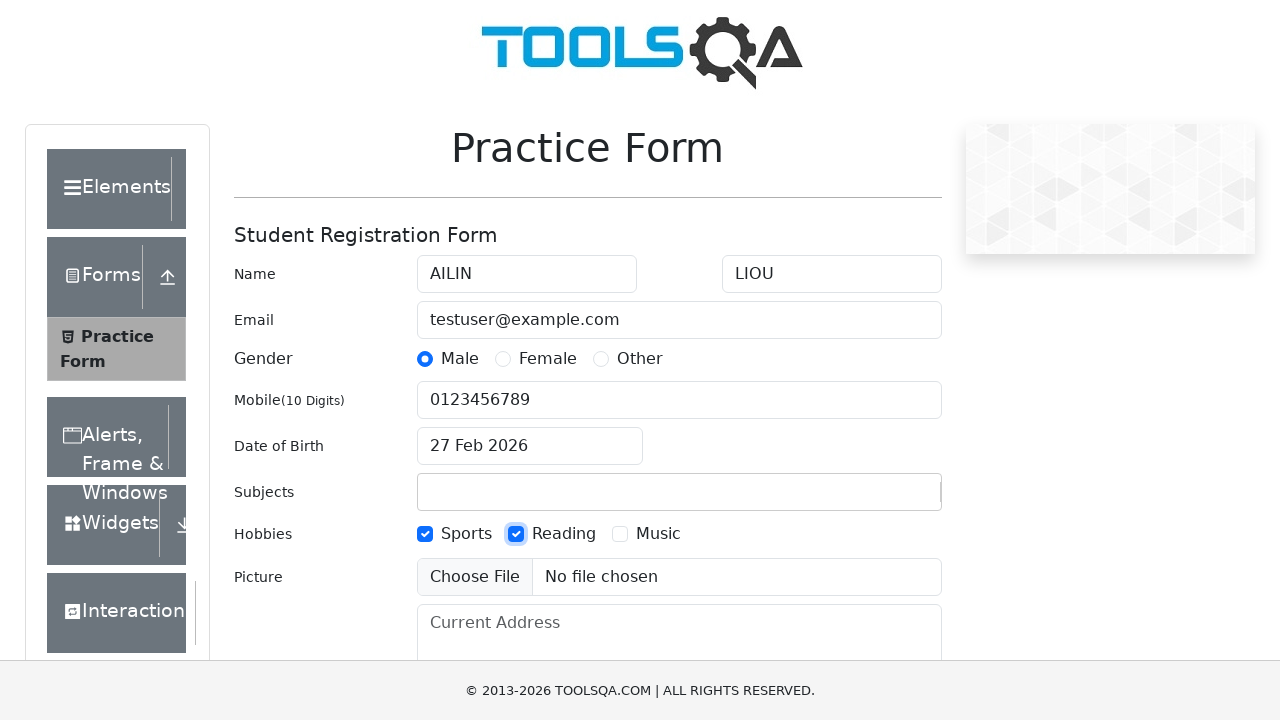

Filled current address field with 'TAIPEI' on #currentAddress
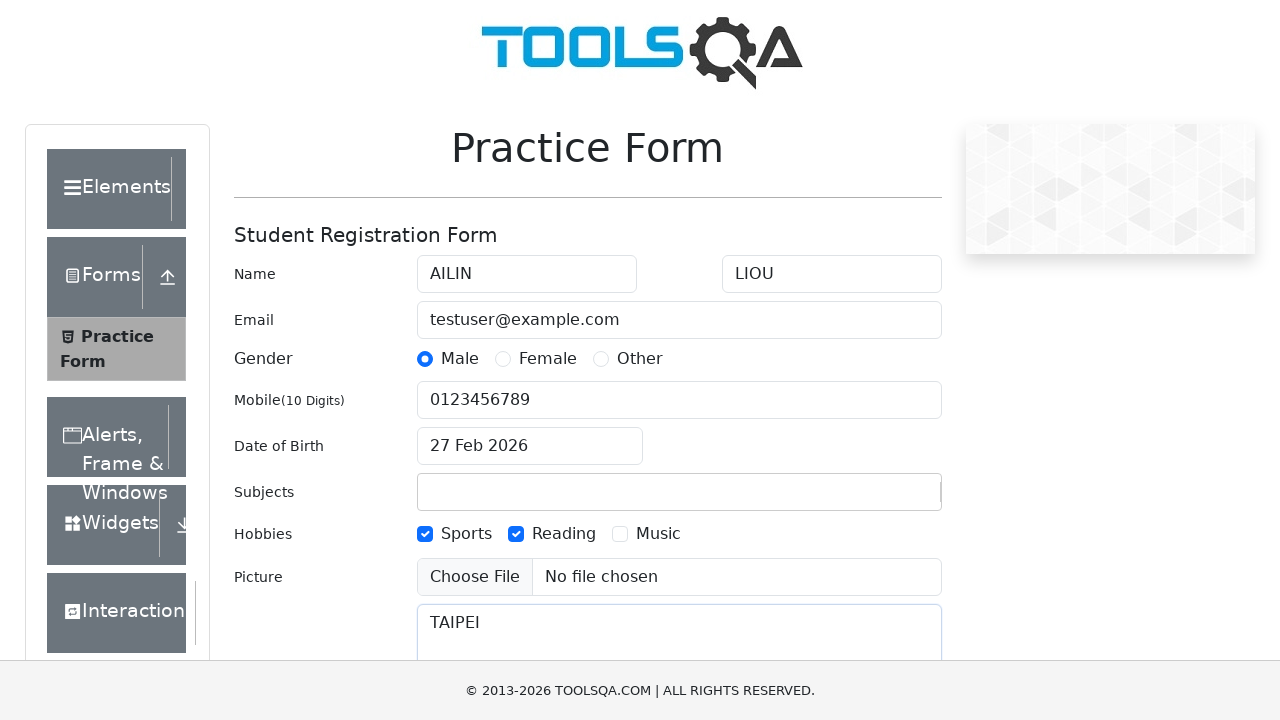

Clicked submit button to submit the form at (885, 499) on #submit
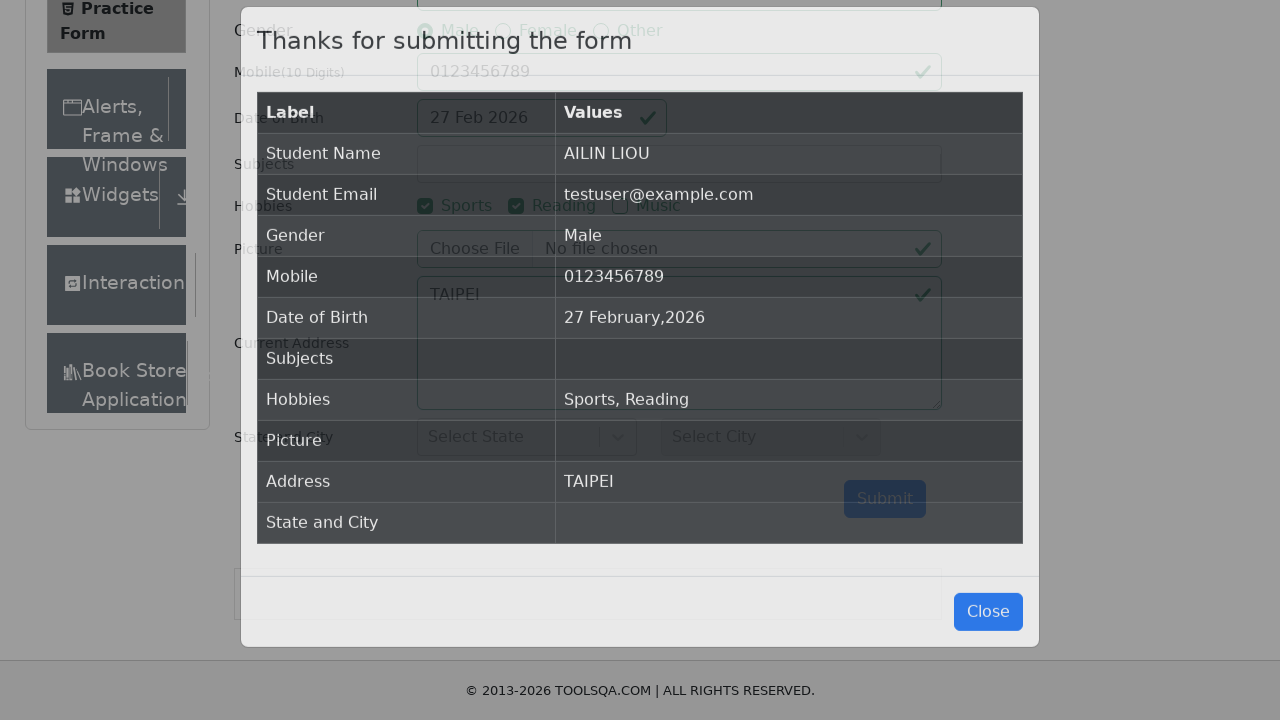

Submission confirmation modal appeared
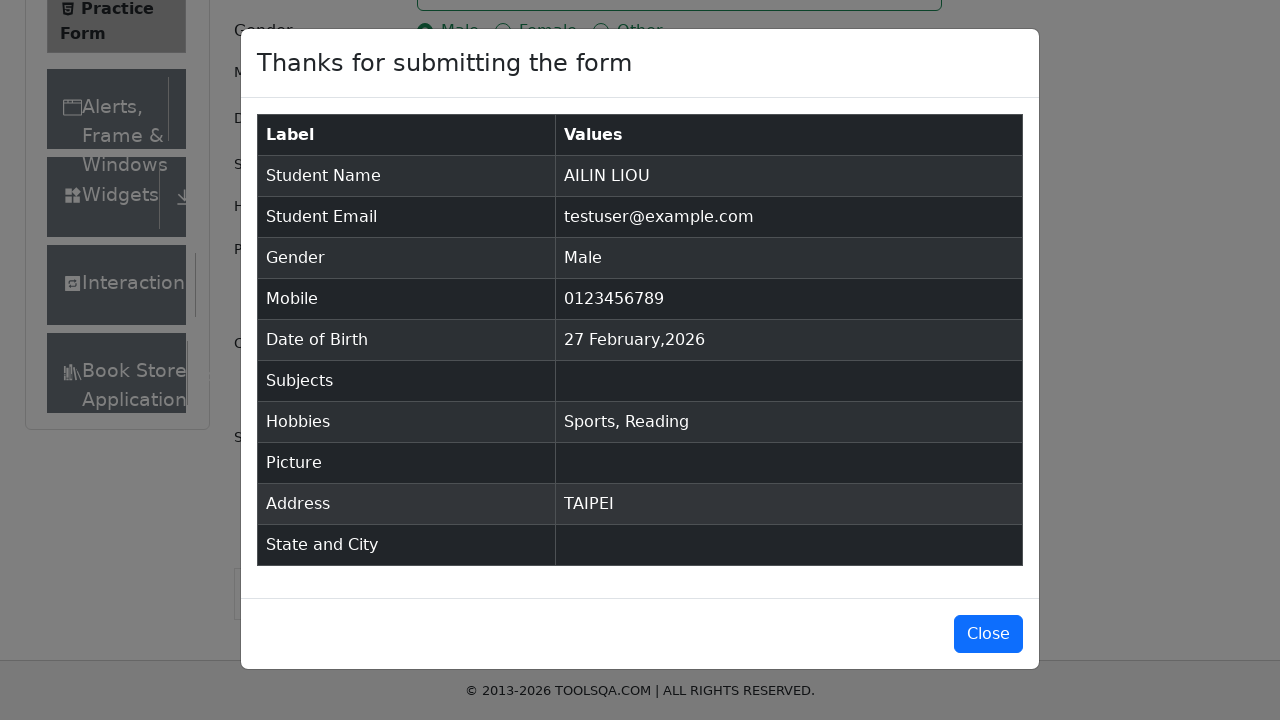

Closed the submission confirmation modal at (988, 634) on #closeLargeModal
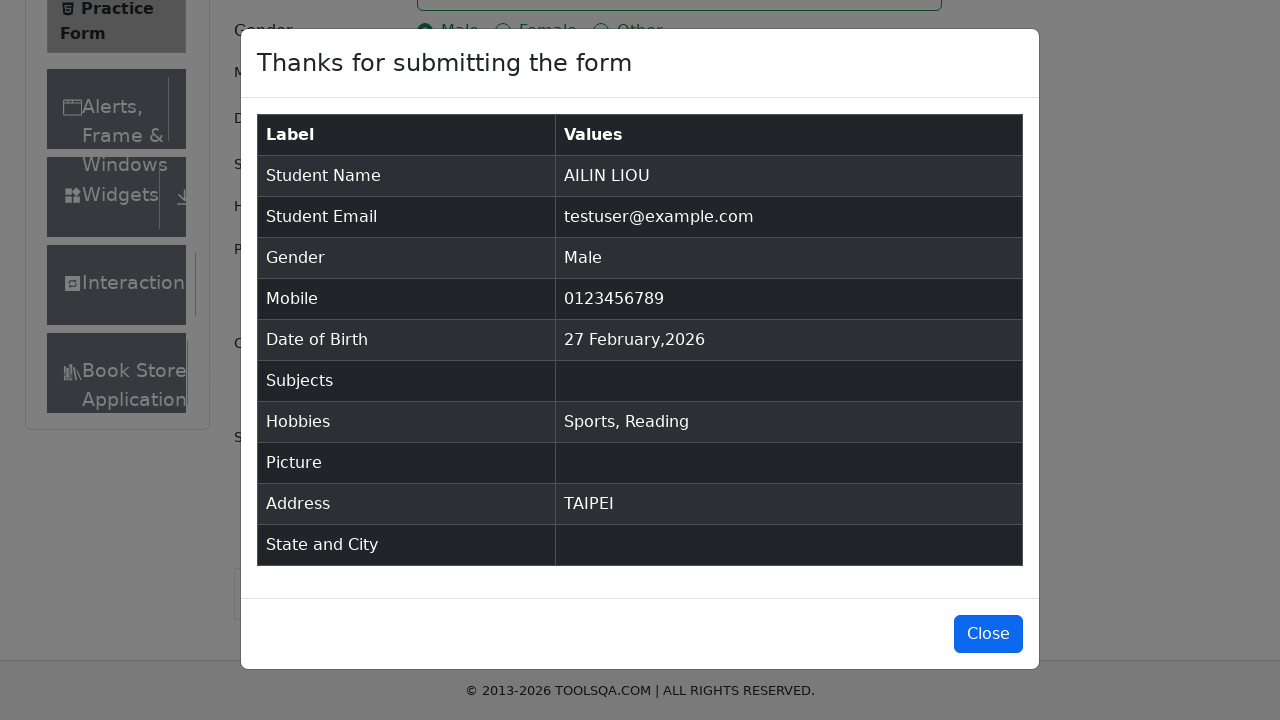

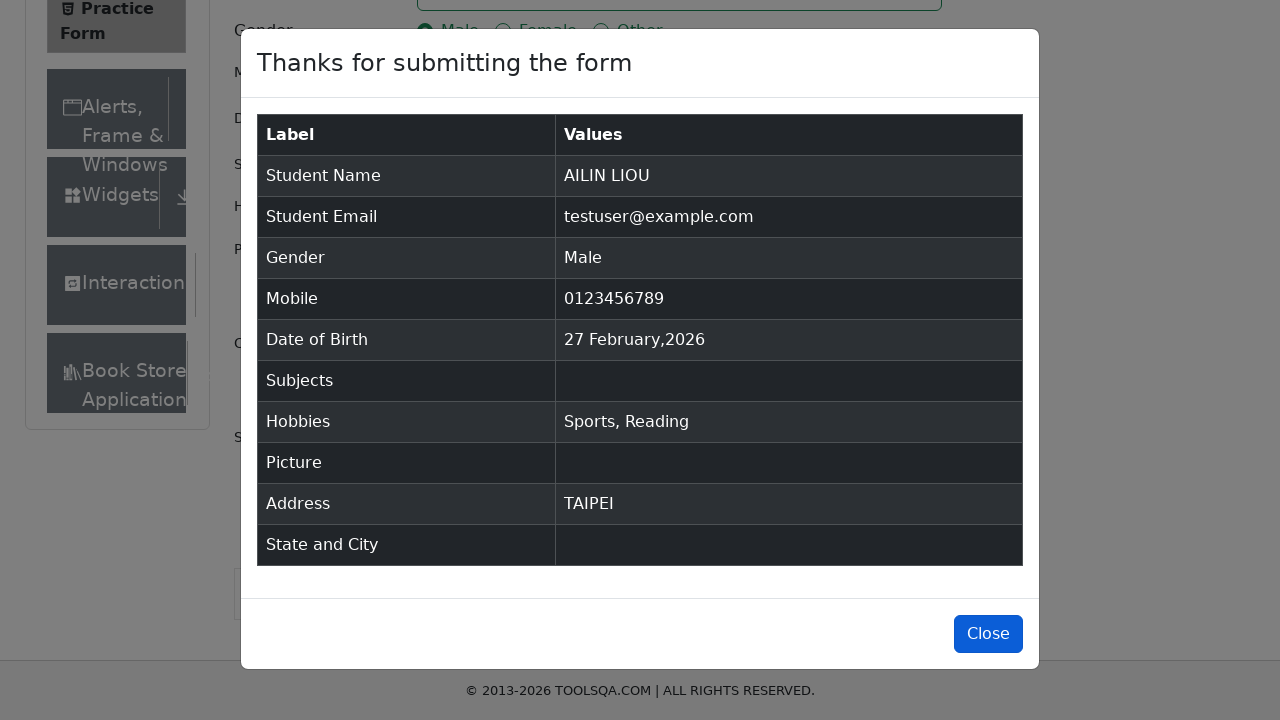